Navigates to Top List section, clicks on Top Hits, and verifies Shakespeare is in the hits top list.

Starting URL: http://www.99-bottles-of-beer.net/

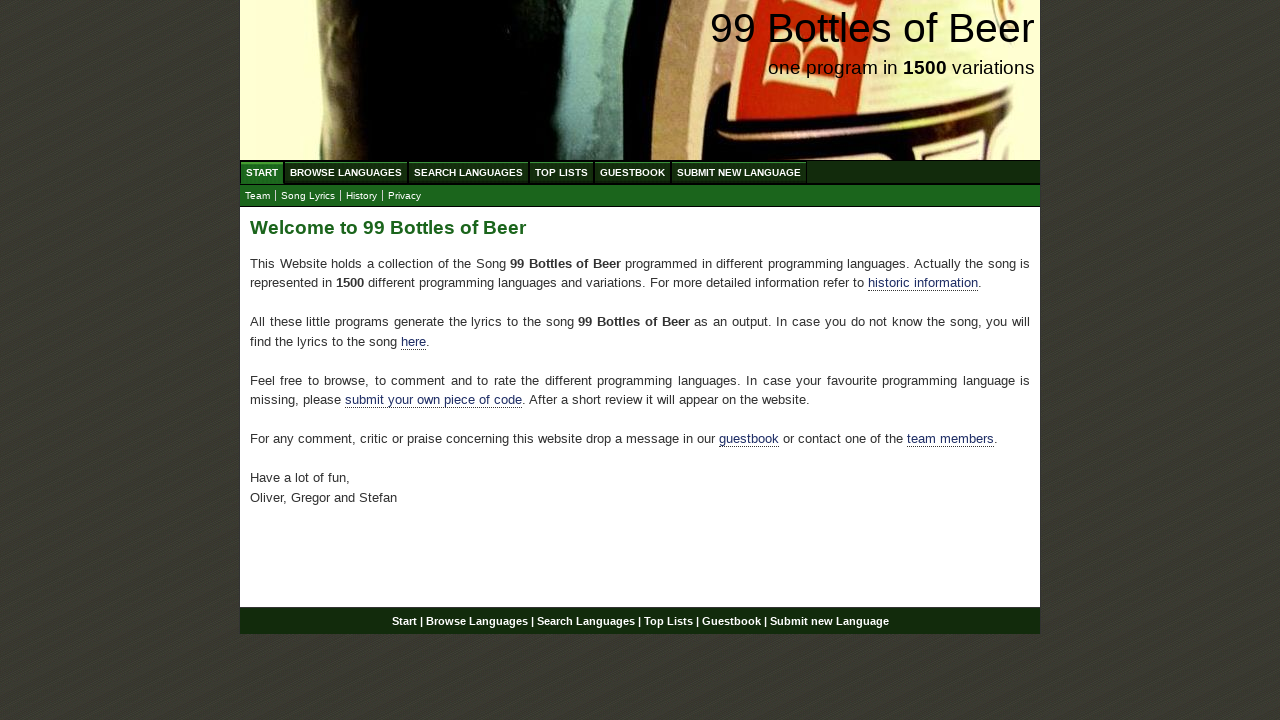

Clicked on Top List menu link at (562, 172) on xpath=//li/a[@href='/toplist.html']
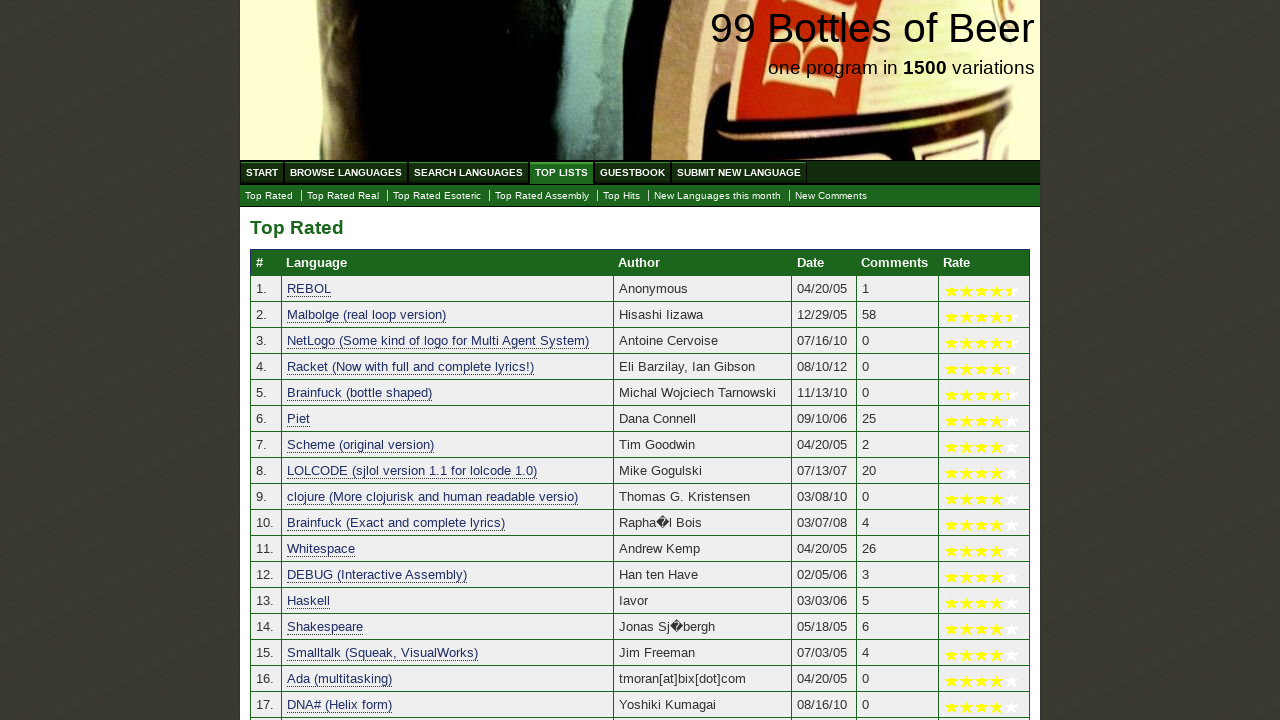

Clicked on Top Hits link at (622, 196) on xpath=//a[@href='./tophits.html']
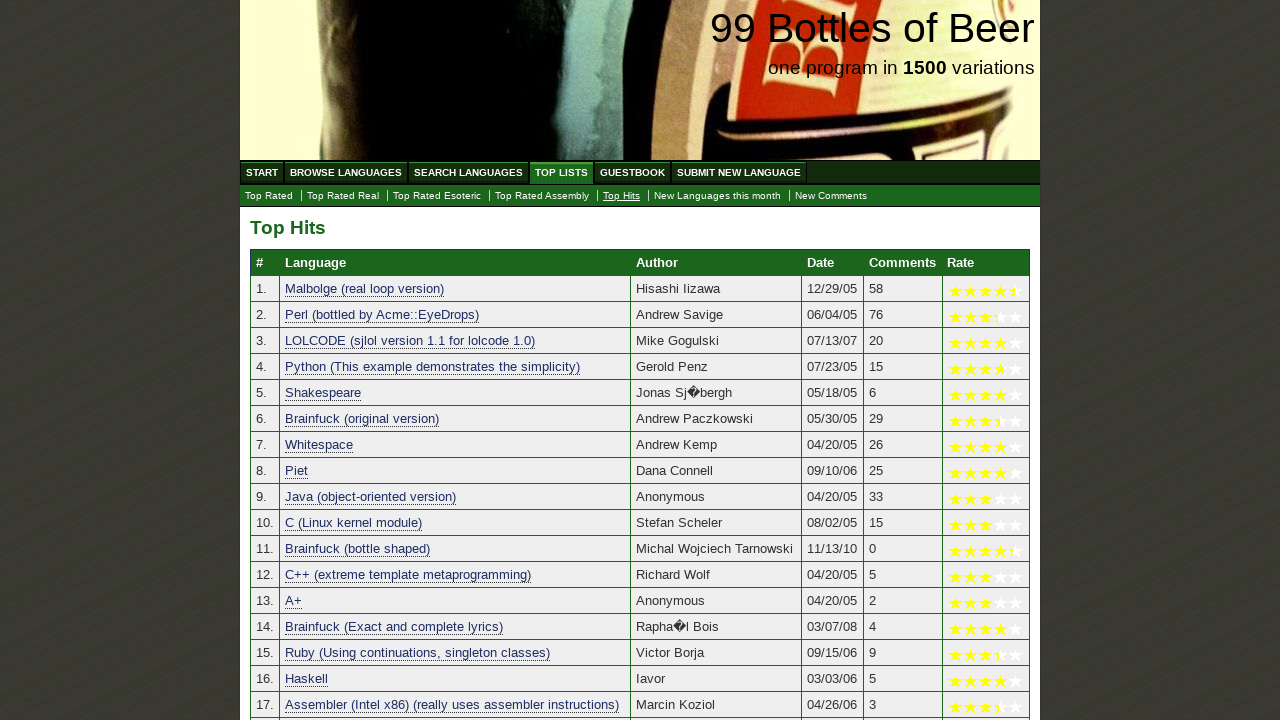

Top Hits table loaded successfully
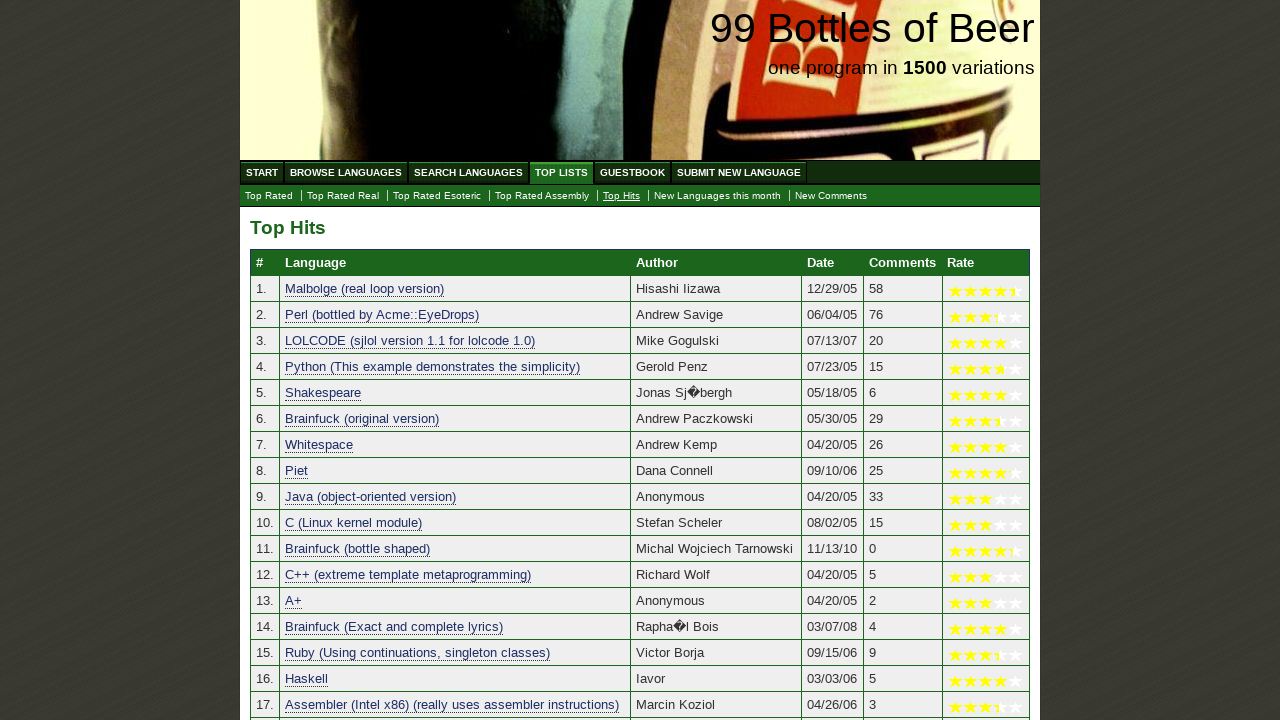

Confirmed Shakespeare is present in the Top Hits list
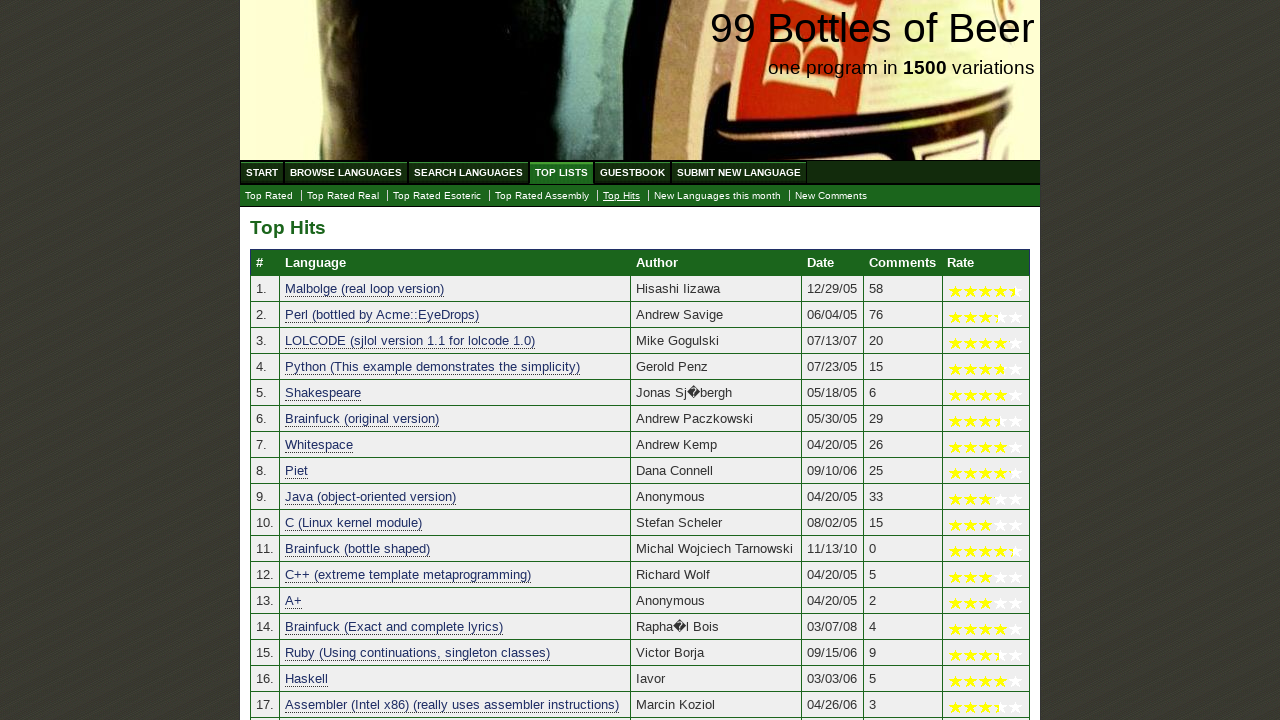

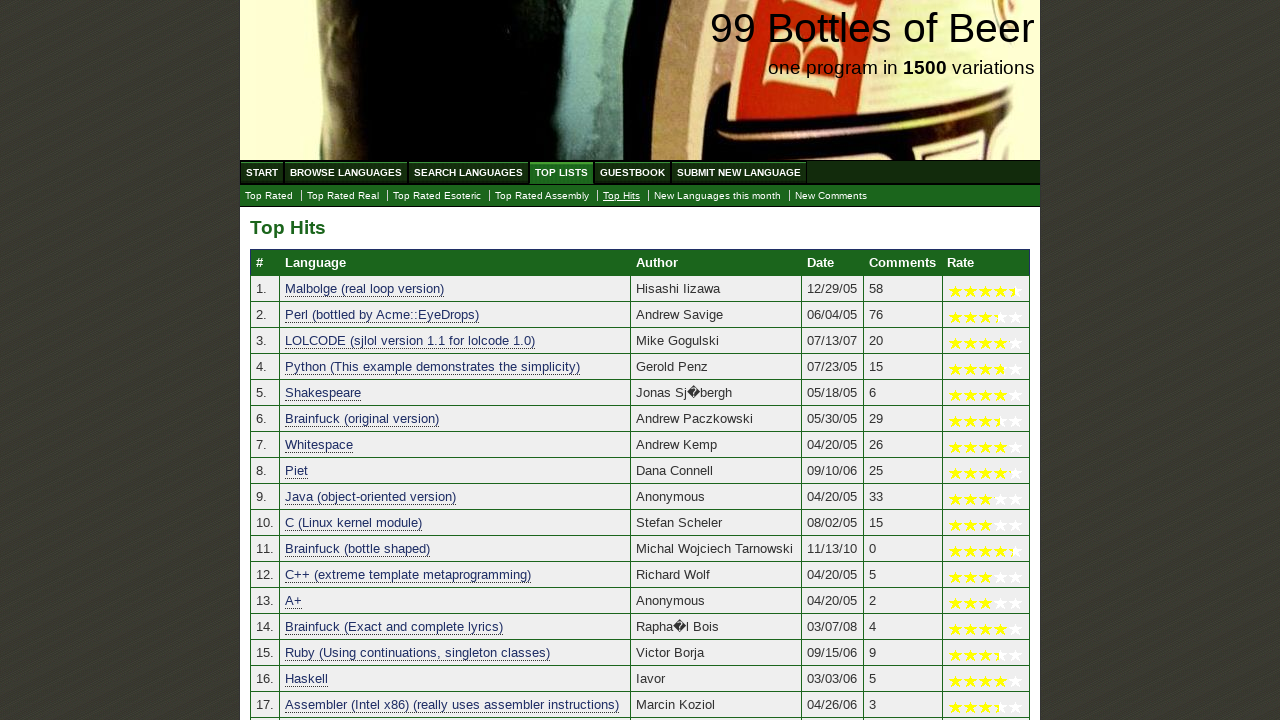